Navigates to the Polymer Shop, browses to Men's T-Shirts section, selects a Bamboo T-Shirt, chooses size XL if available, and adds it to the cart

Starting URL: https://shop.polymer-project.org/

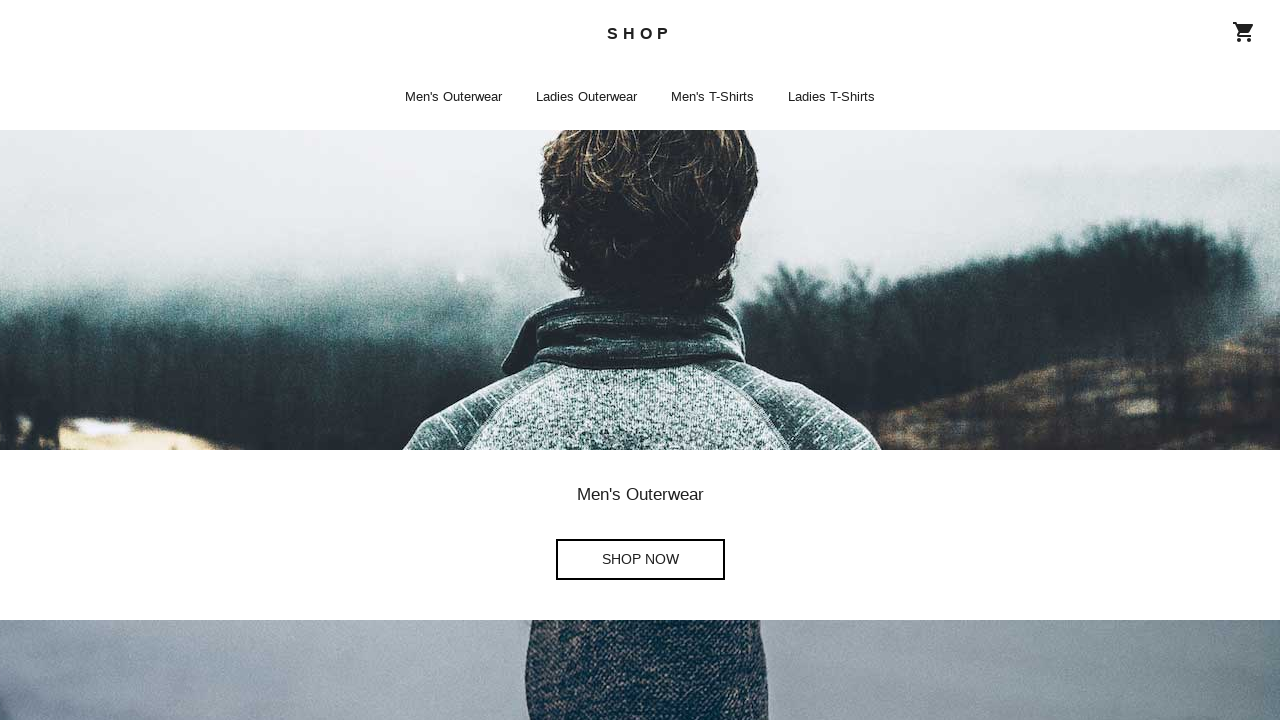

Clicked 'SHOP NOW' button under Men's T-Shirts section at (320, 596) on text=Men's T-Shirts >> .. >> text=SHOP NOW
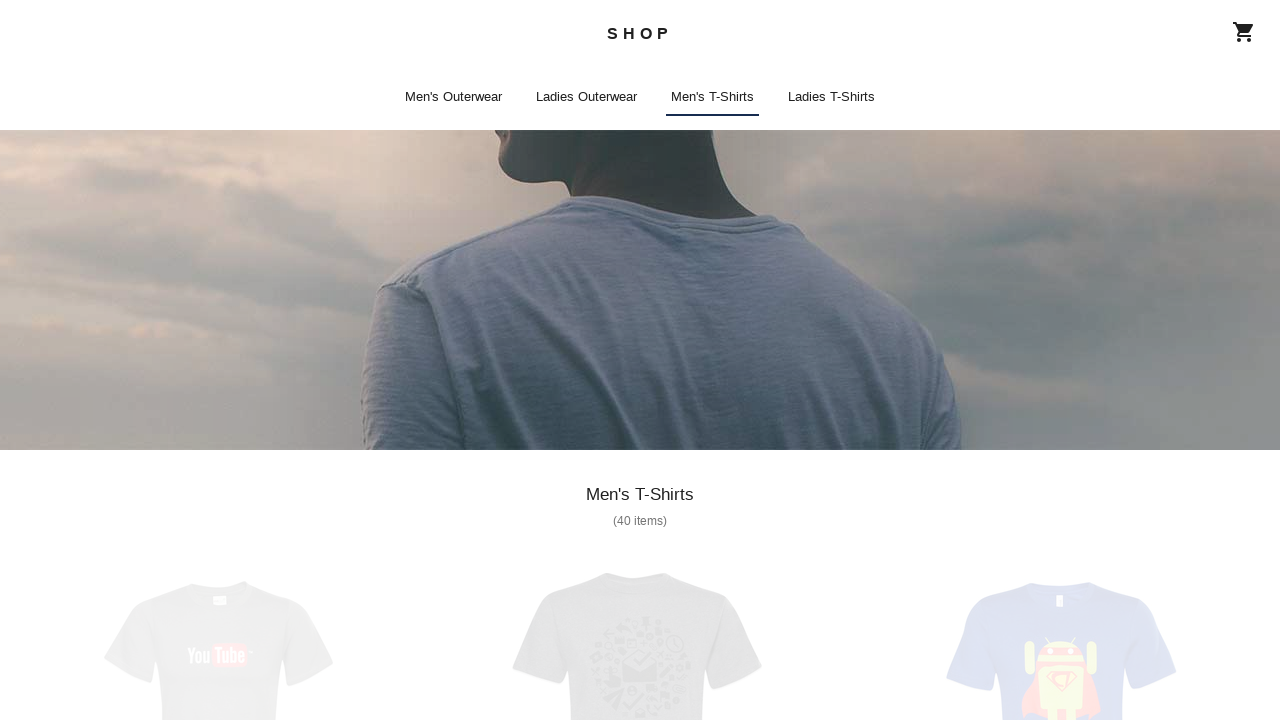

Products page loaded successfully
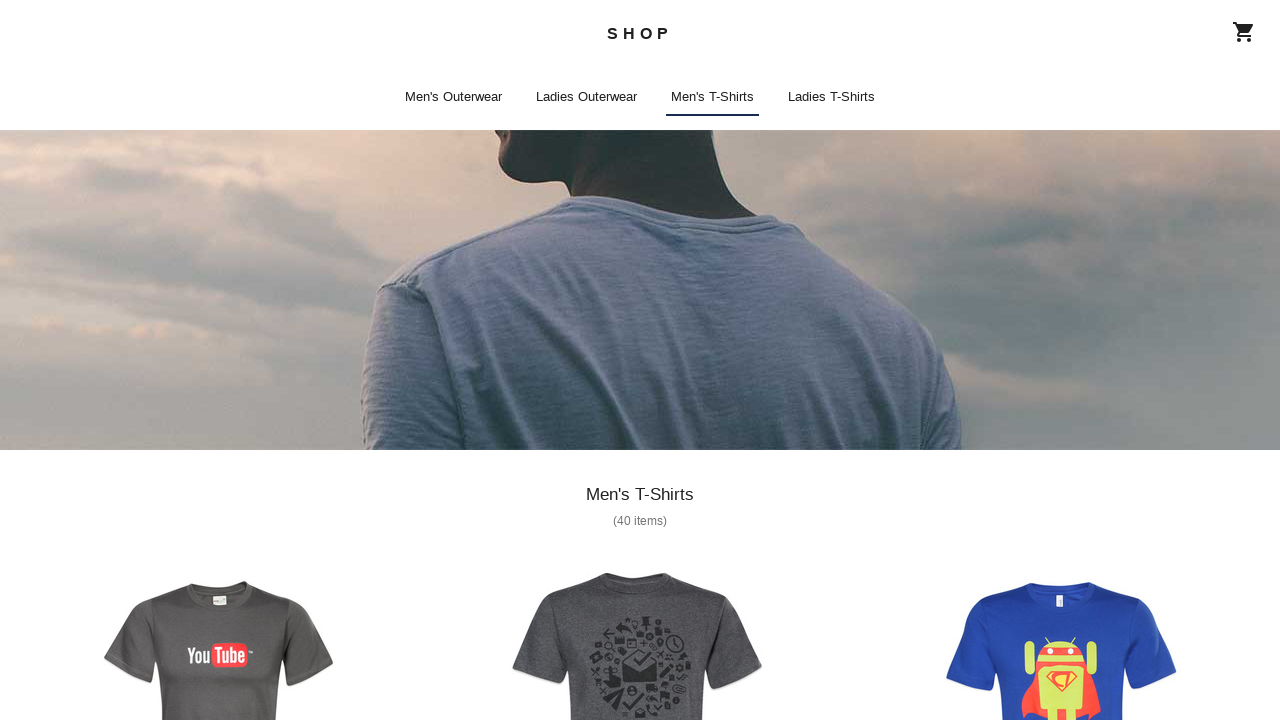

Scrolled to Men's Bamboo T-Shirt product
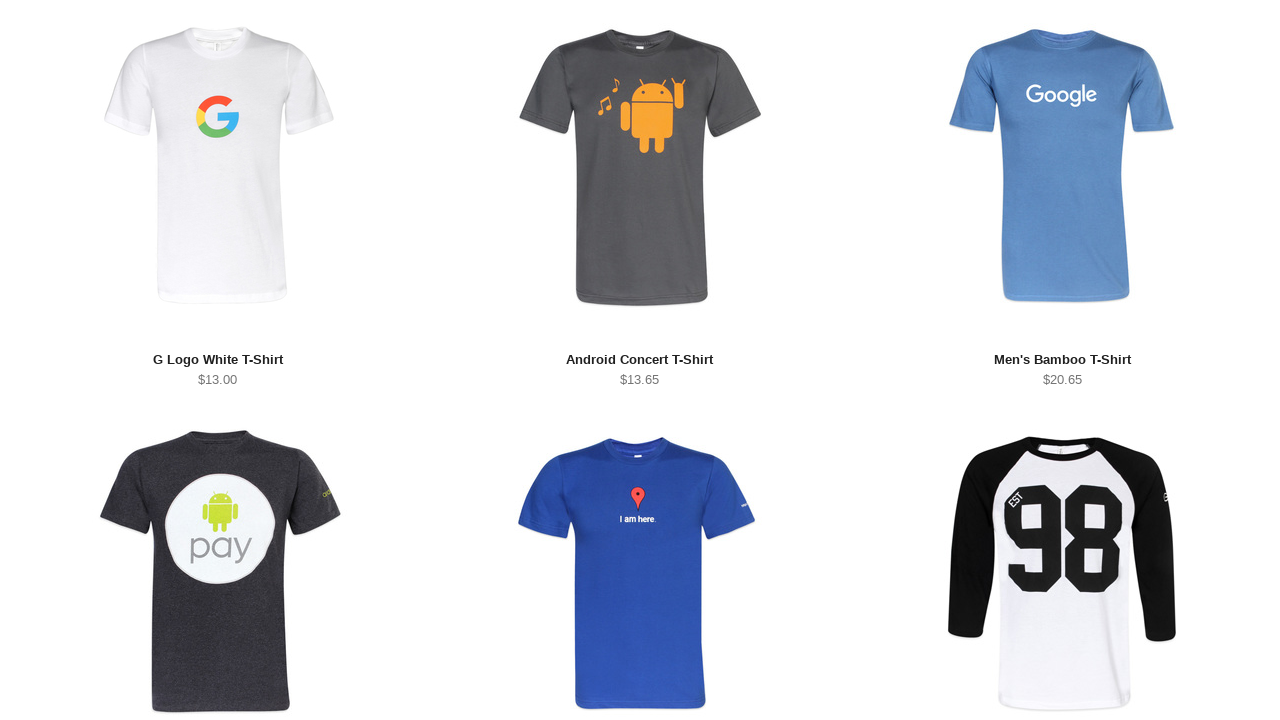

Clicked on Men's Bamboo T-Shirt product at (1062, 360) on text=Men's Bamboo T-Shirt
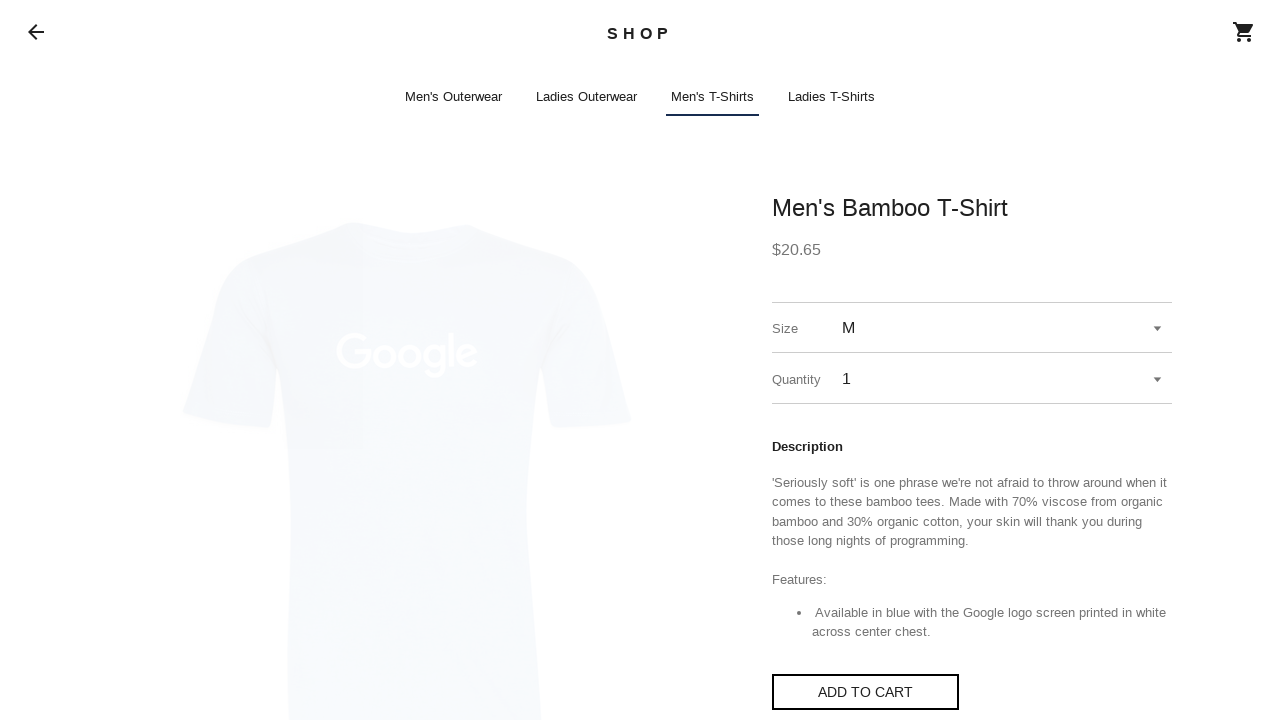

Product detail page loaded successfully
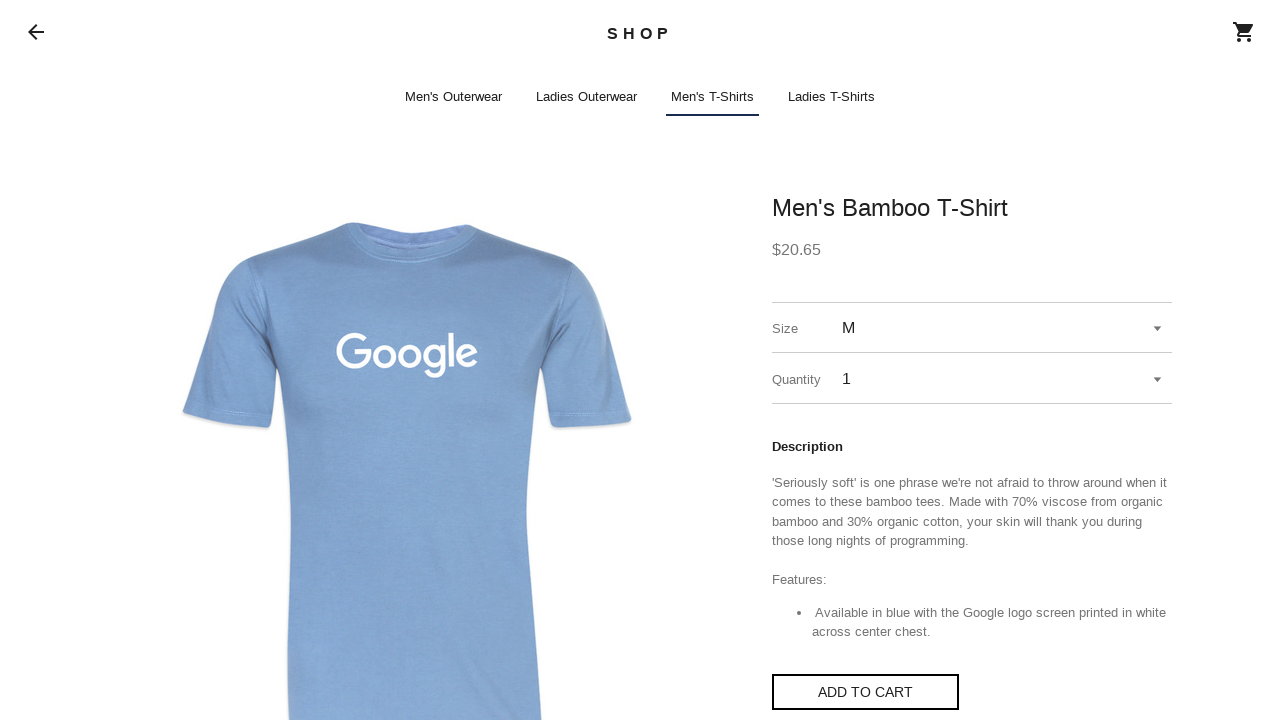

Located size dropdown selector
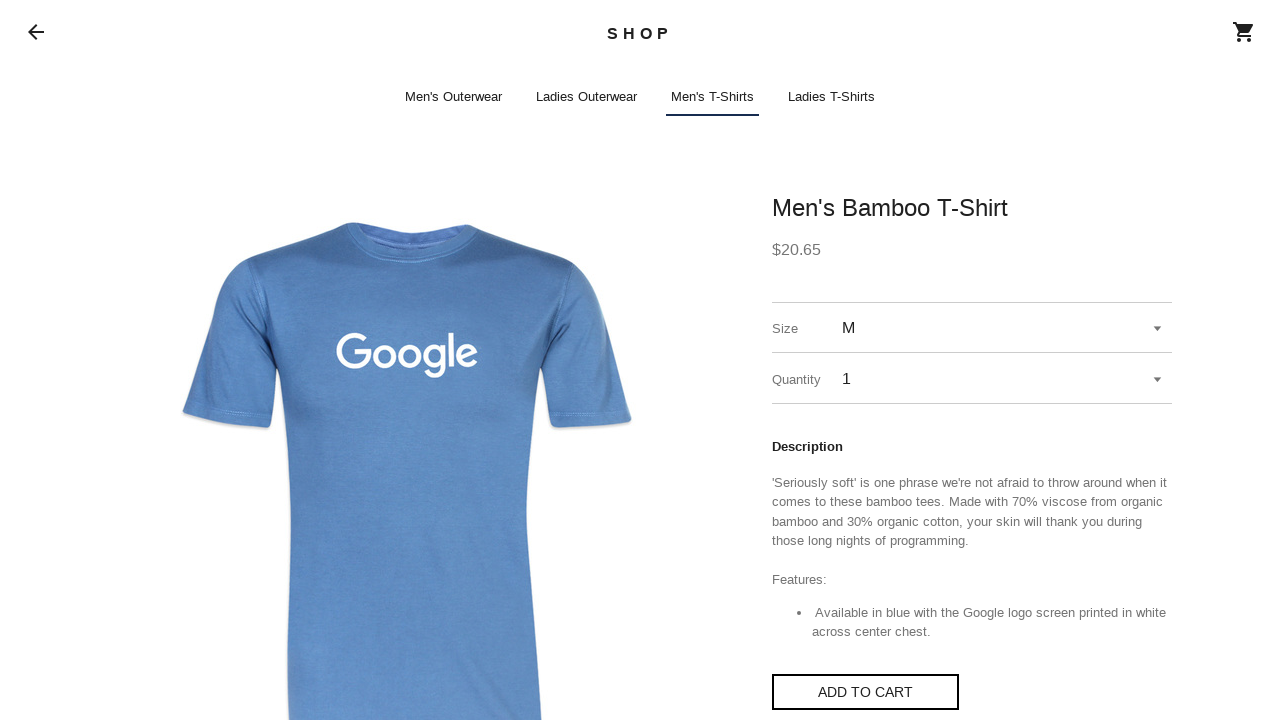

XL size not available, continuing with default size on select
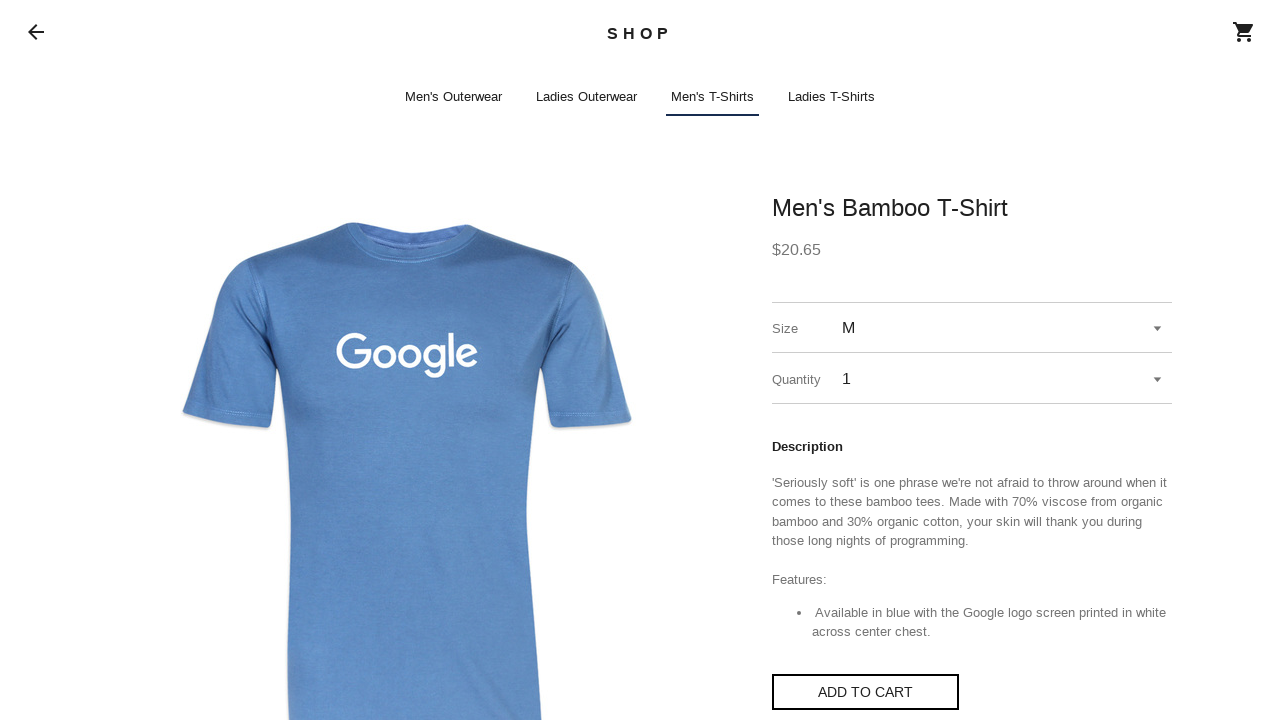

Clicked 'ADD TO CART' button at (866, 692) on text=ADD TO CART
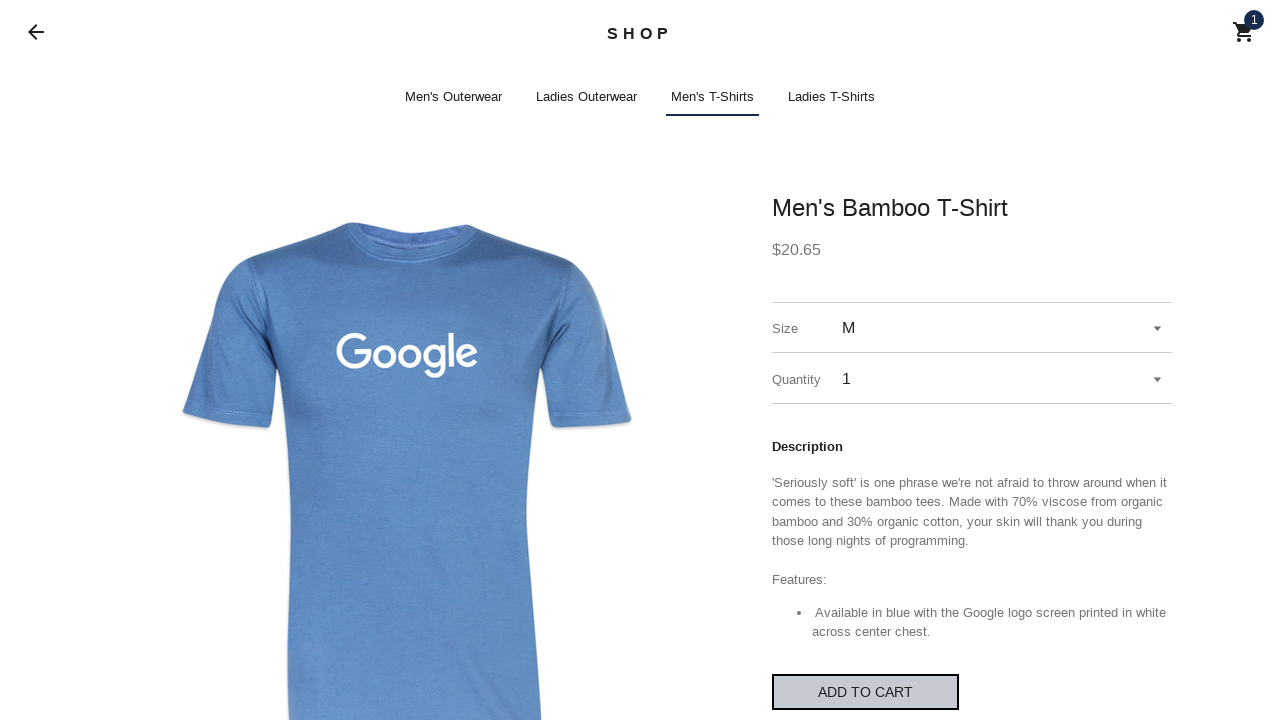

Item successfully added to cart - 'View cart' text appeared
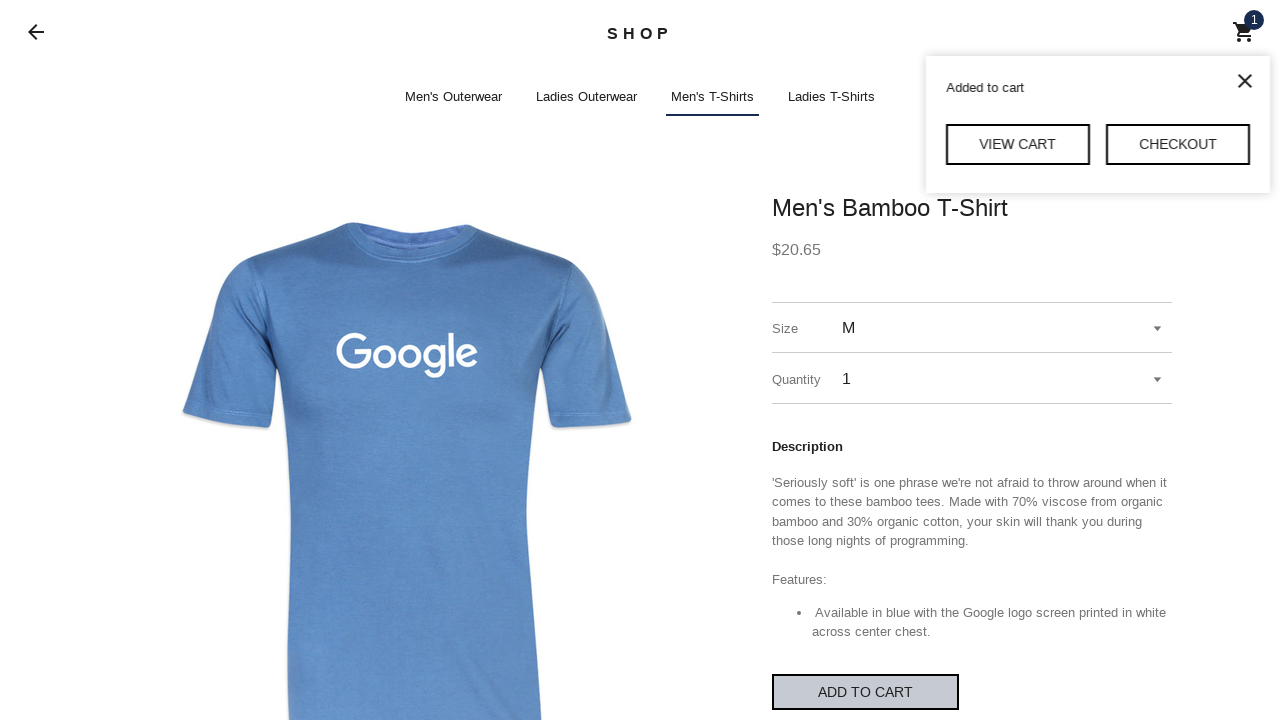

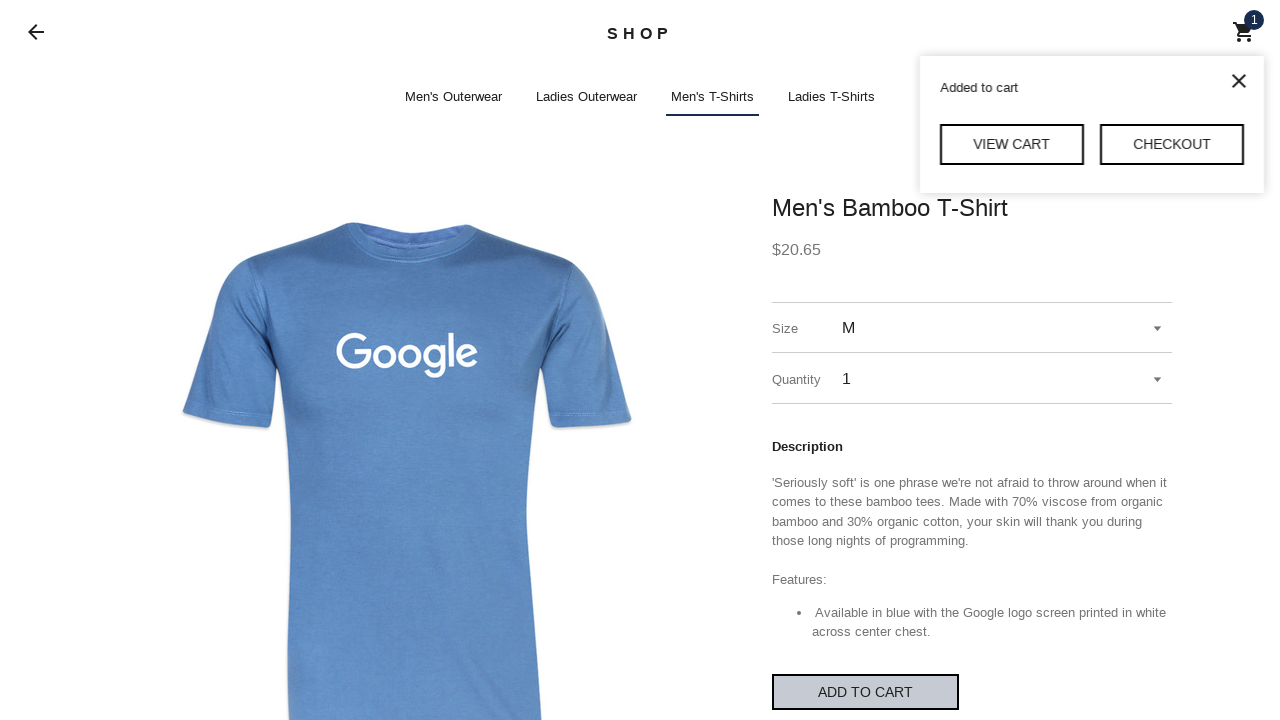